Tests dynamic element visibility by clicking Remove button to hide an element and verifying the "It's gone!" message, then clicking Add to show it again and verifying "It's back" message

Starting URL: https://the-internet.herokuapp.com/dynamic_controls

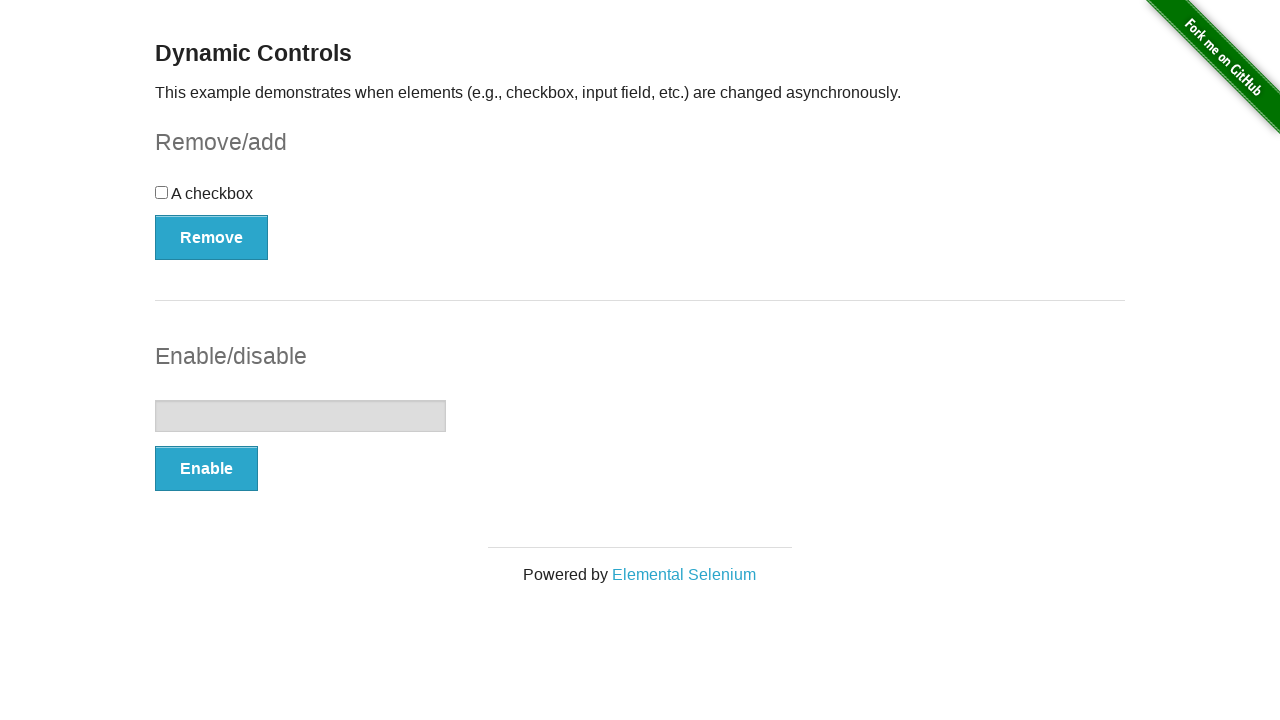

Clicked Remove button to hide the dynamic element at (212, 237) on xpath=//button[text()='Remove']
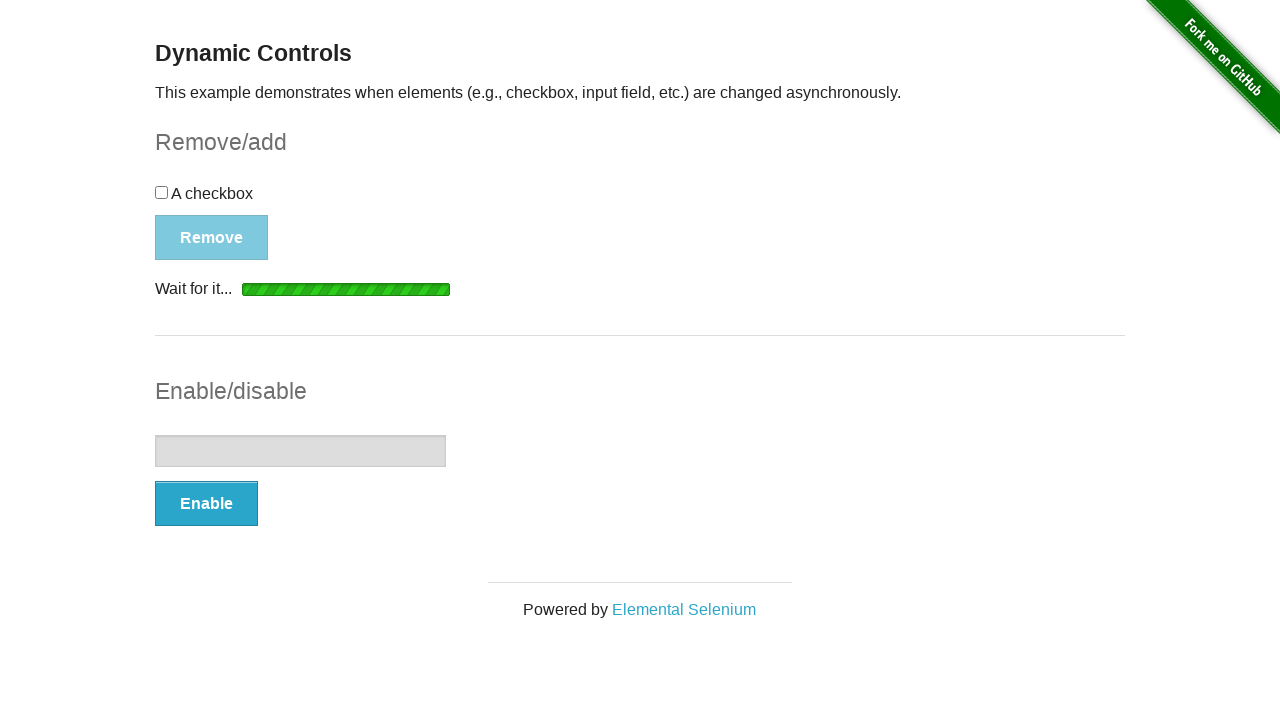

Verified 'It's gone!' message is displayed after removing element
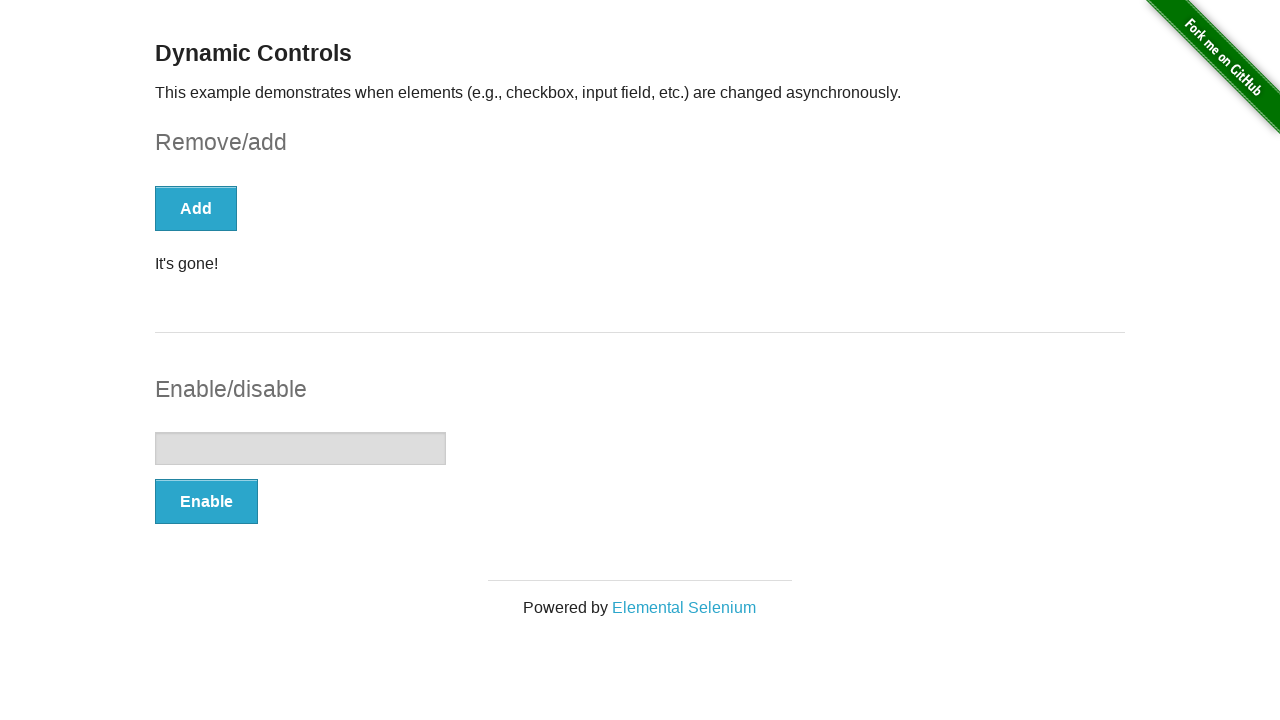

Clicked Add button to show the dynamic element again at (196, 208) on xpath=//button[@autocomplete='off'][1]
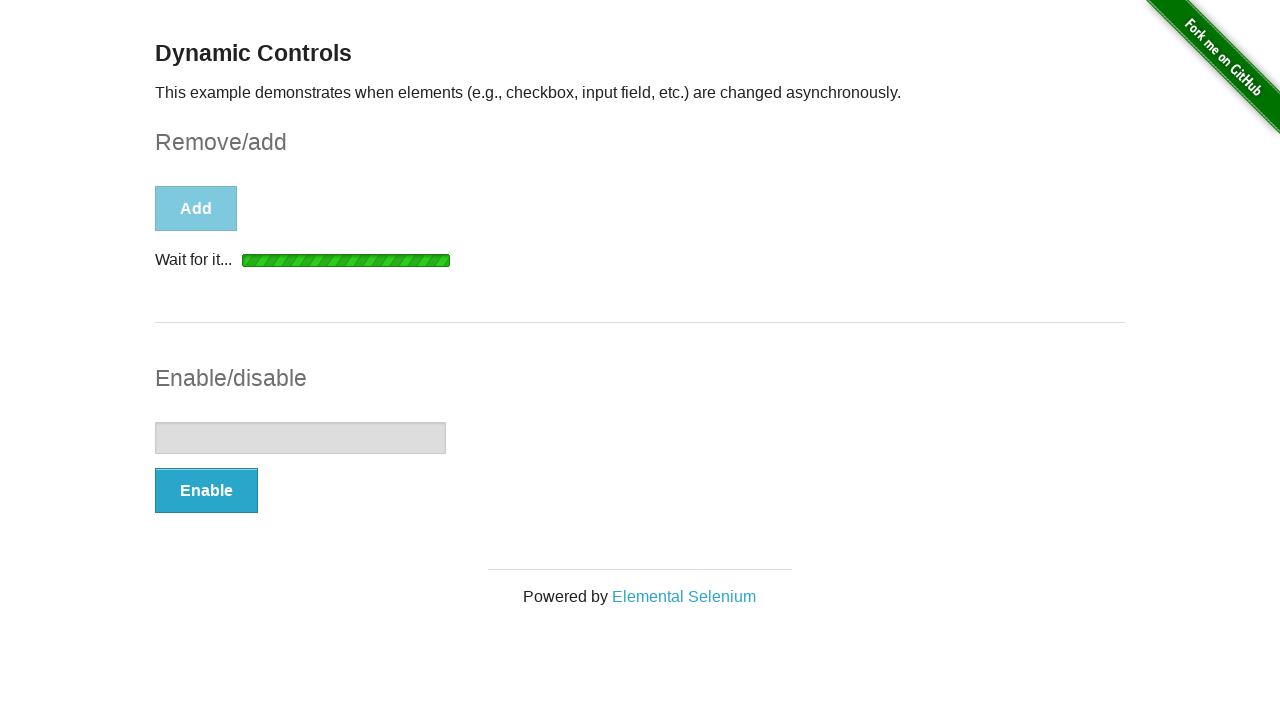

Verified 'It's back' message is displayed after adding element
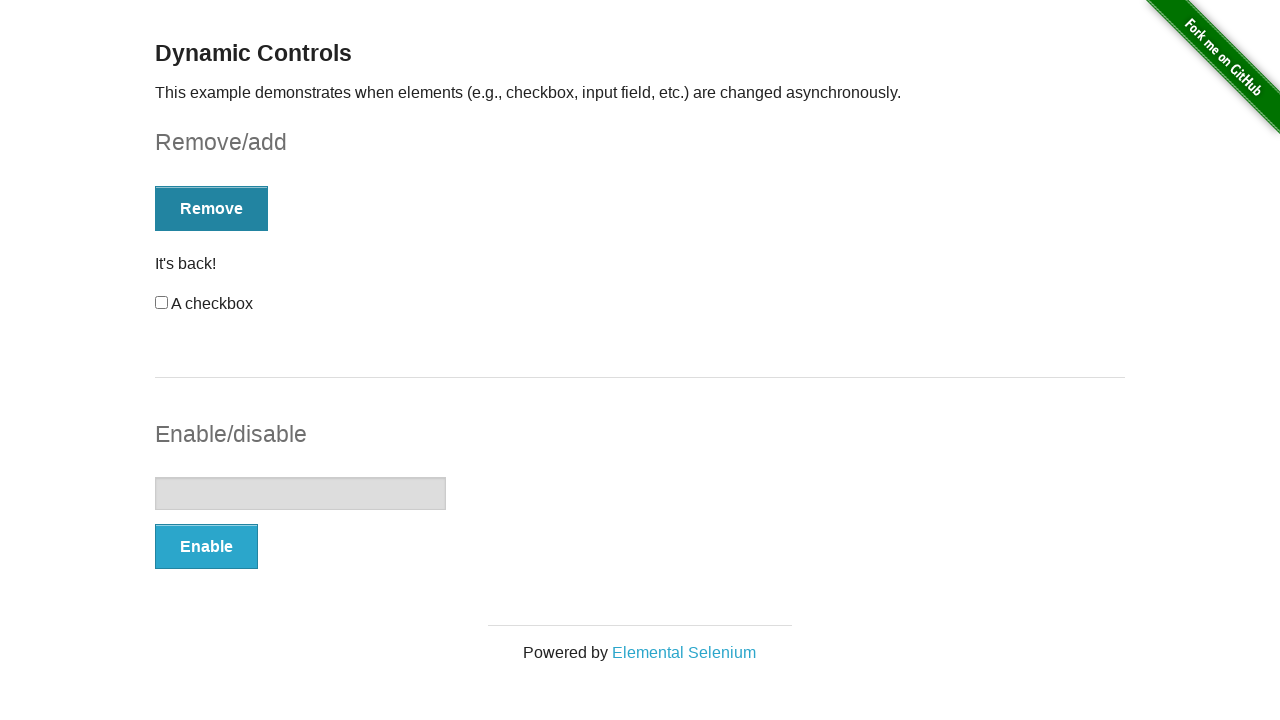

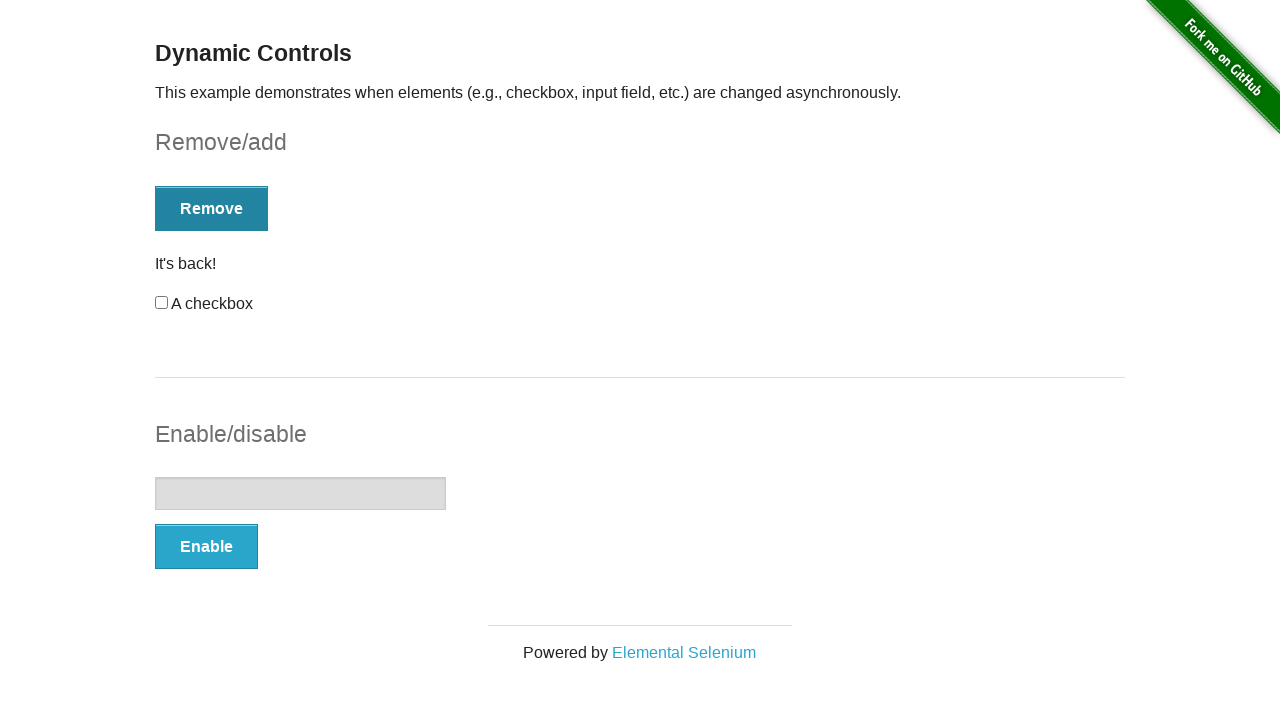